Tests drag and drop functionality by clicking and holding an element, moving it to a target, and releasing using individual actions

Starting URL: https://jqueryui.com/droppable/

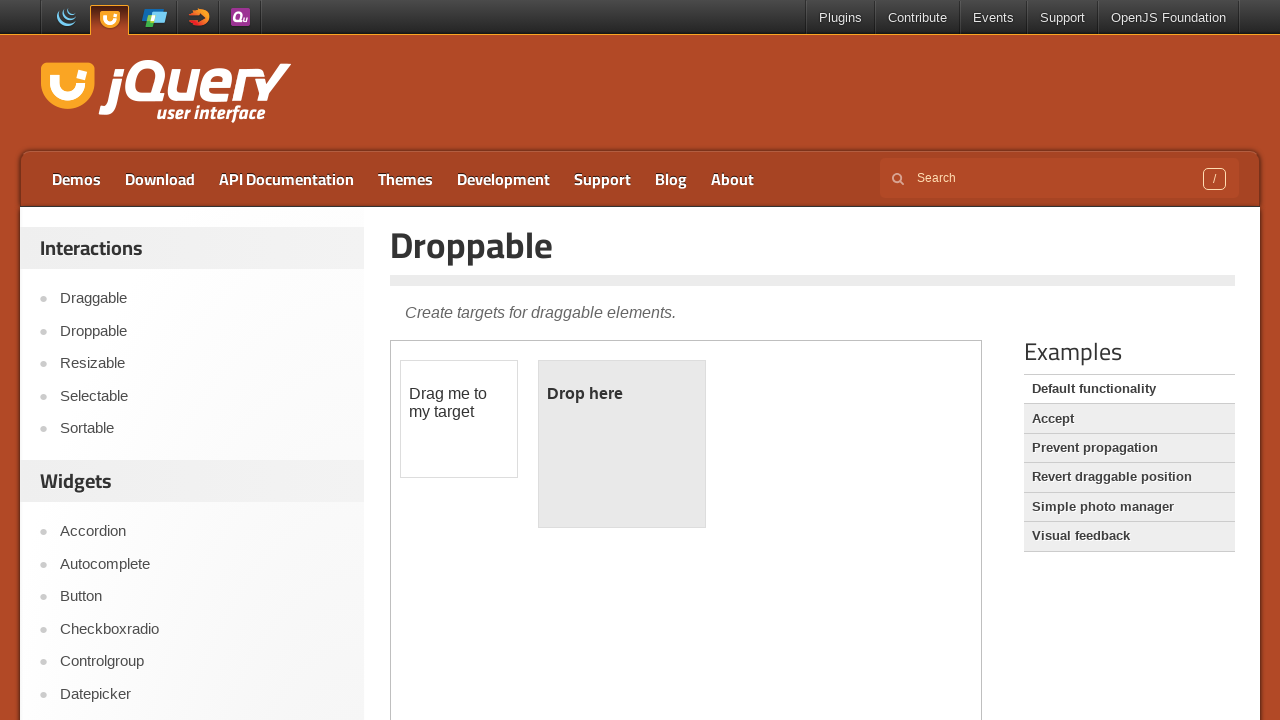

Located iframe containing drag and drop demo
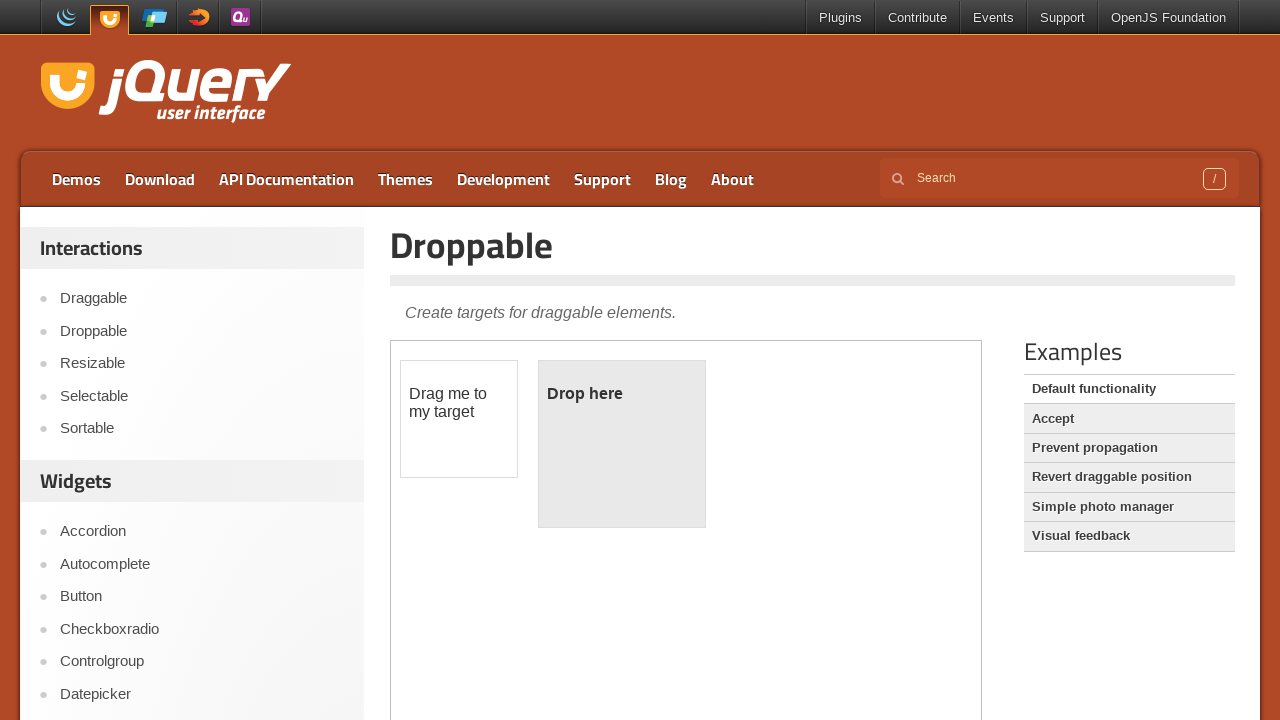

Waited 2 seconds for iframe to load
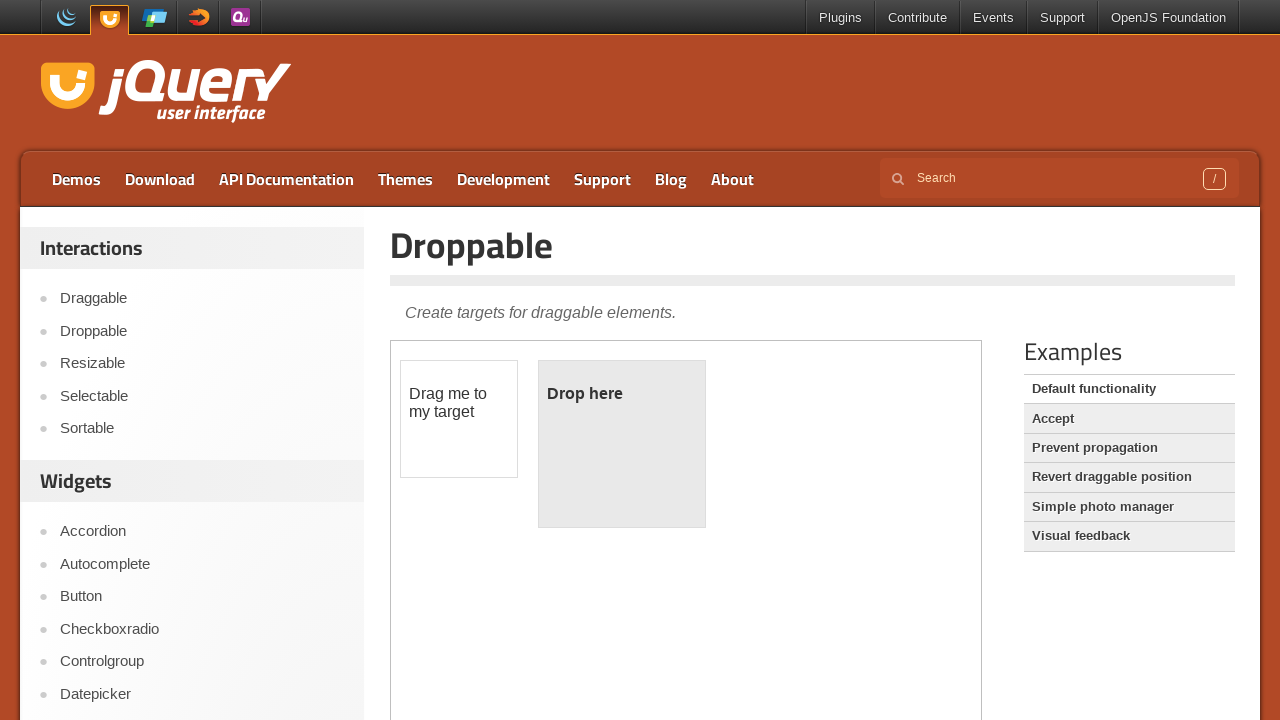

Located draggable element
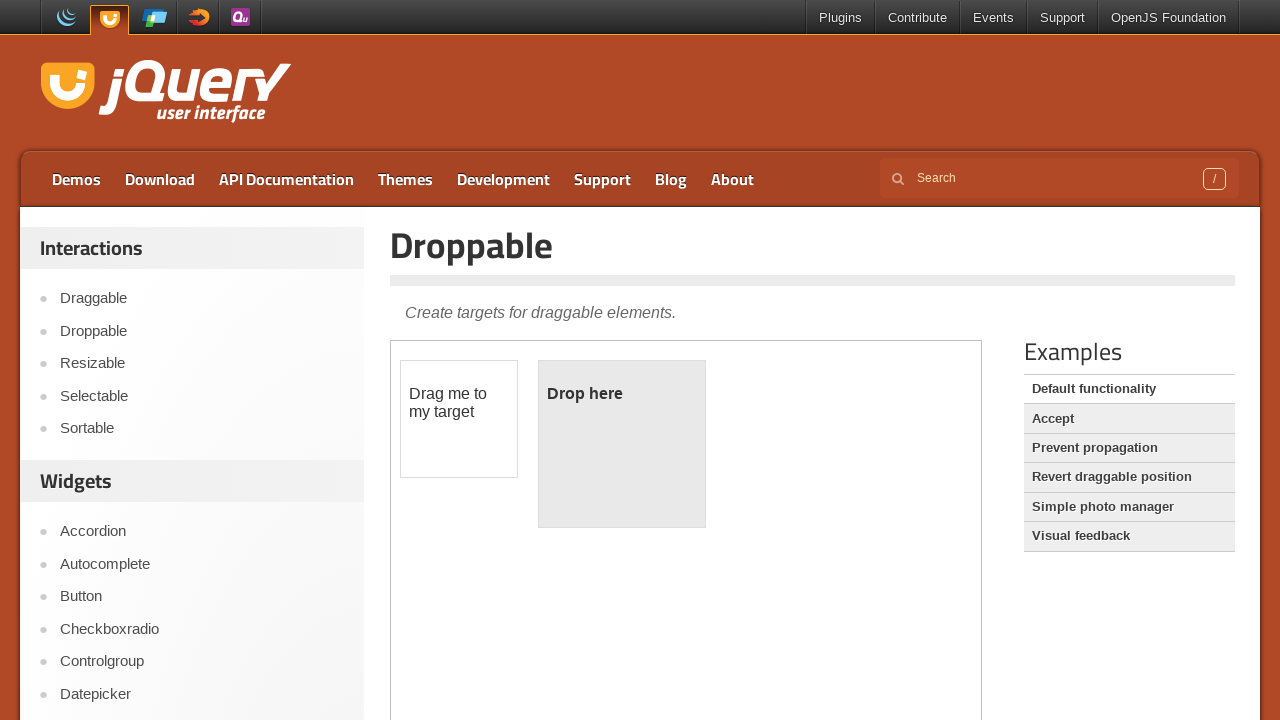

Located droppable target element
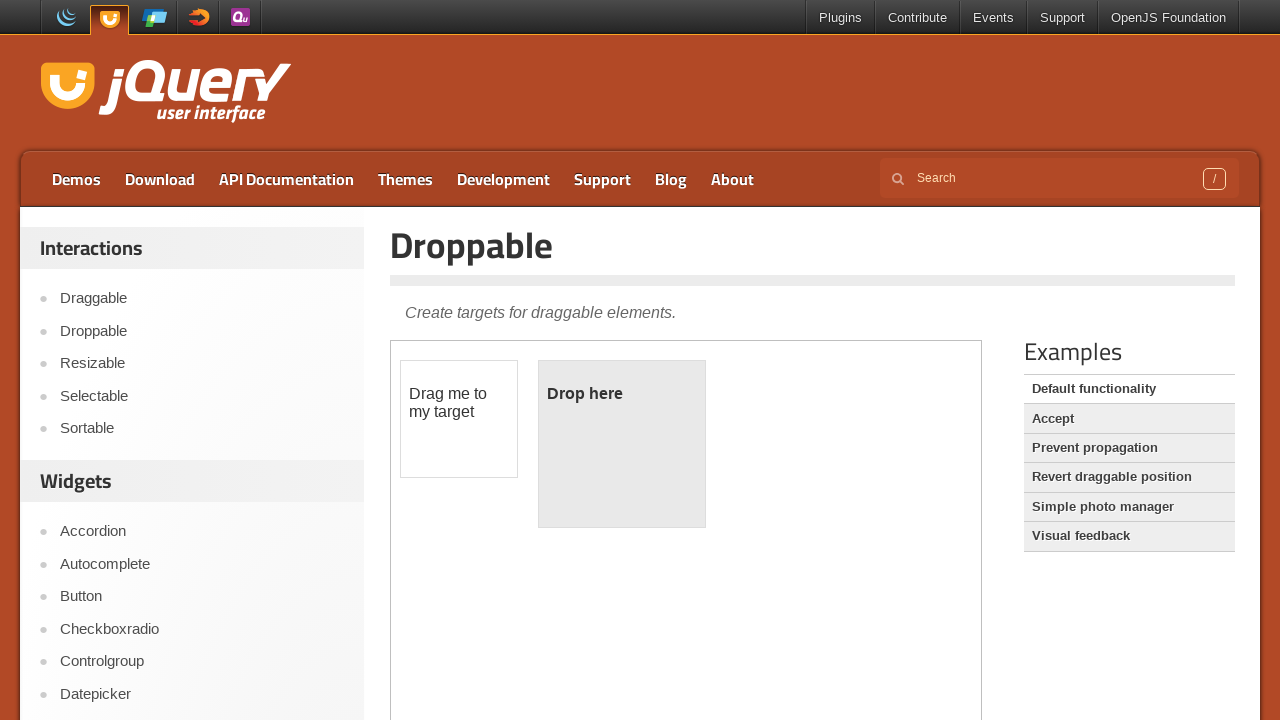

Waited 2 seconds before starting drag operation
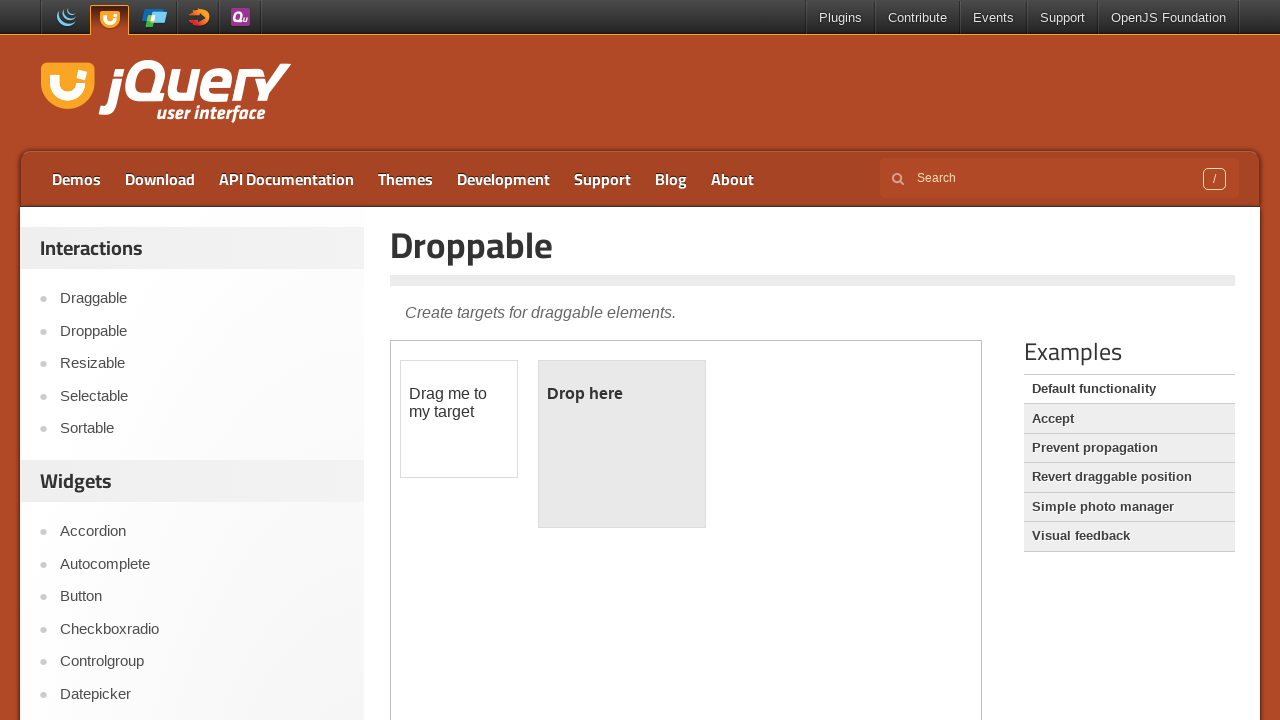

Hovered over draggable element at (459, 419) on iframe >> nth=0 >> internal:control=enter-frame >> #draggable
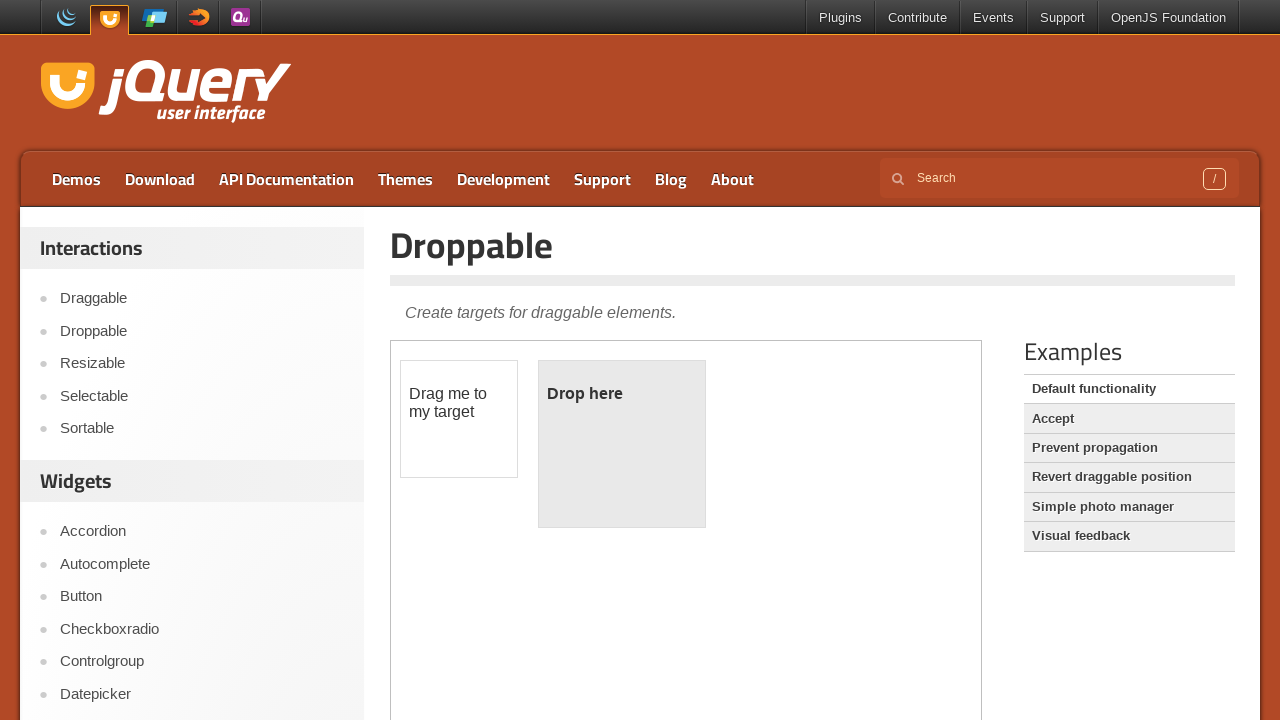

Pressed mouse button down on draggable element at (459, 419)
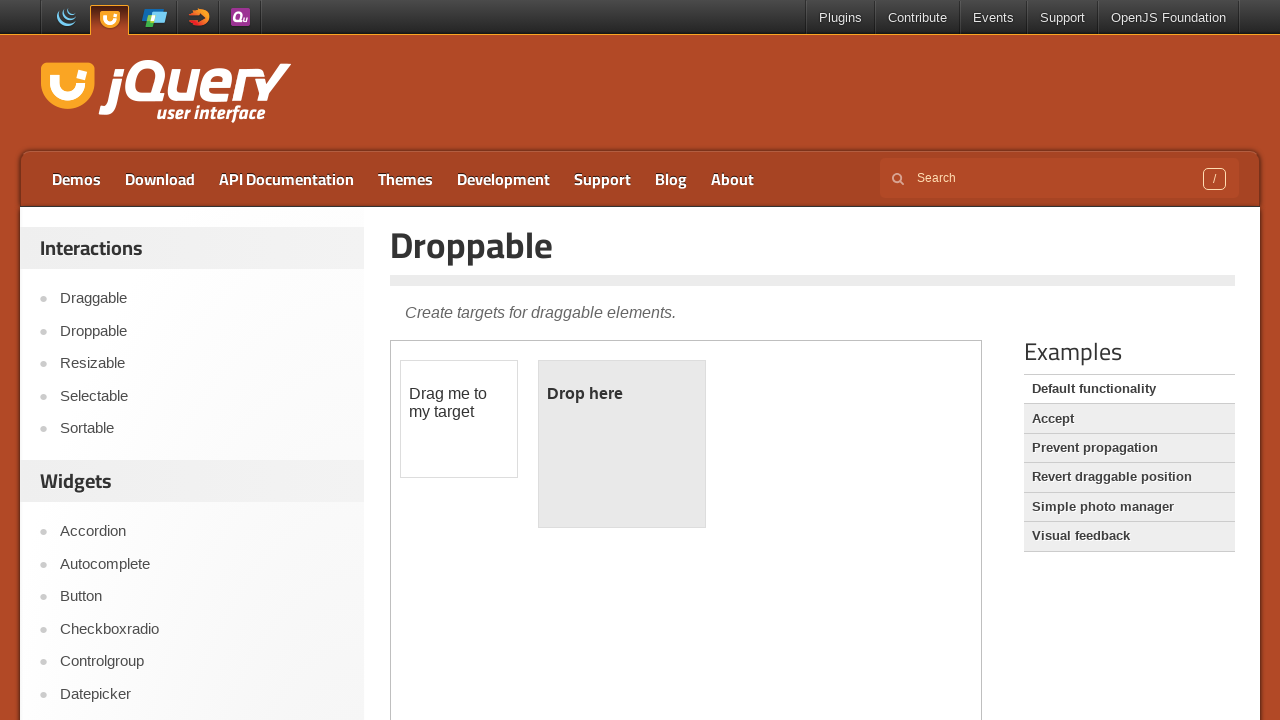

Moved mouse to droppable target element at (622, 444) on iframe >> nth=0 >> internal:control=enter-frame >> #droppable
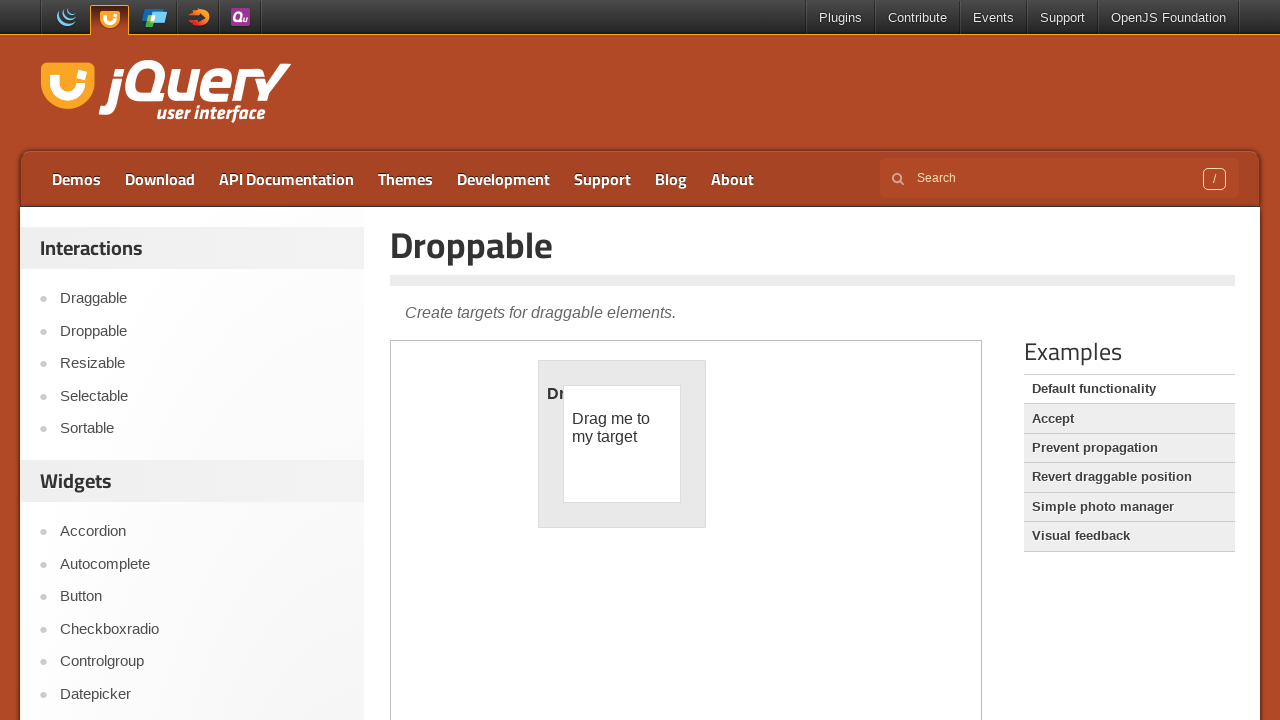

Released mouse button to complete drag and drop at (622, 444)
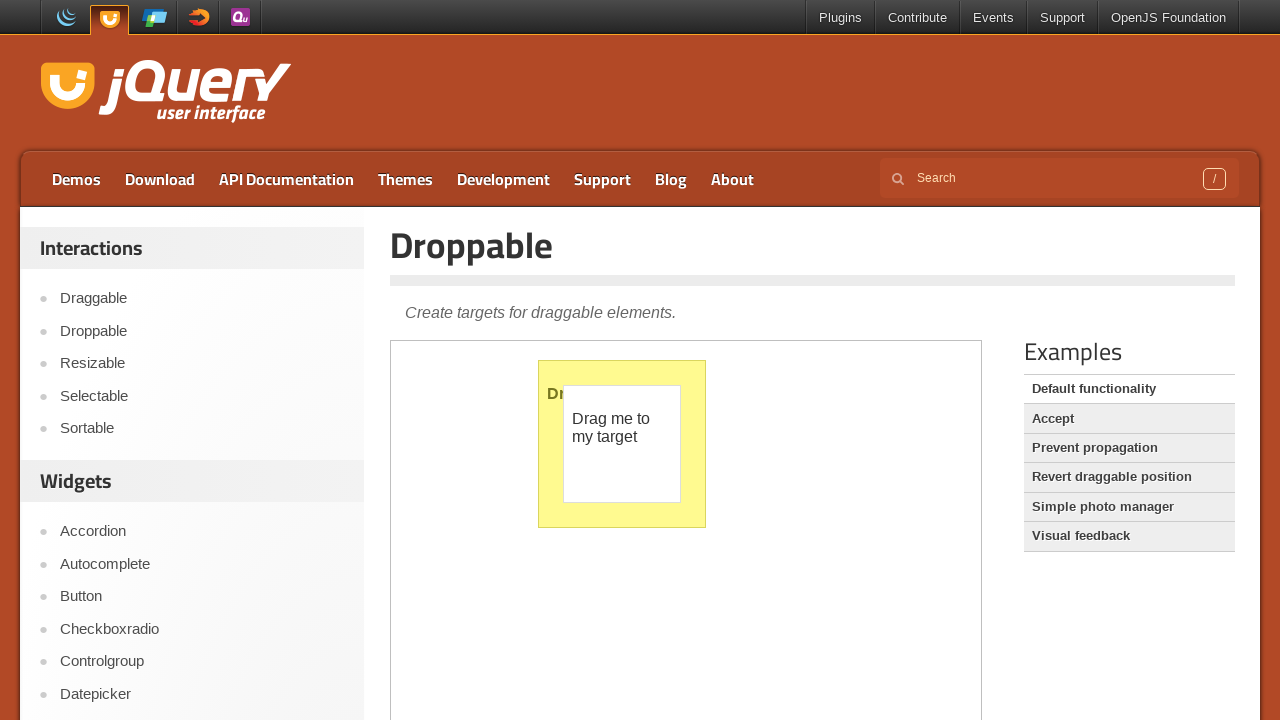

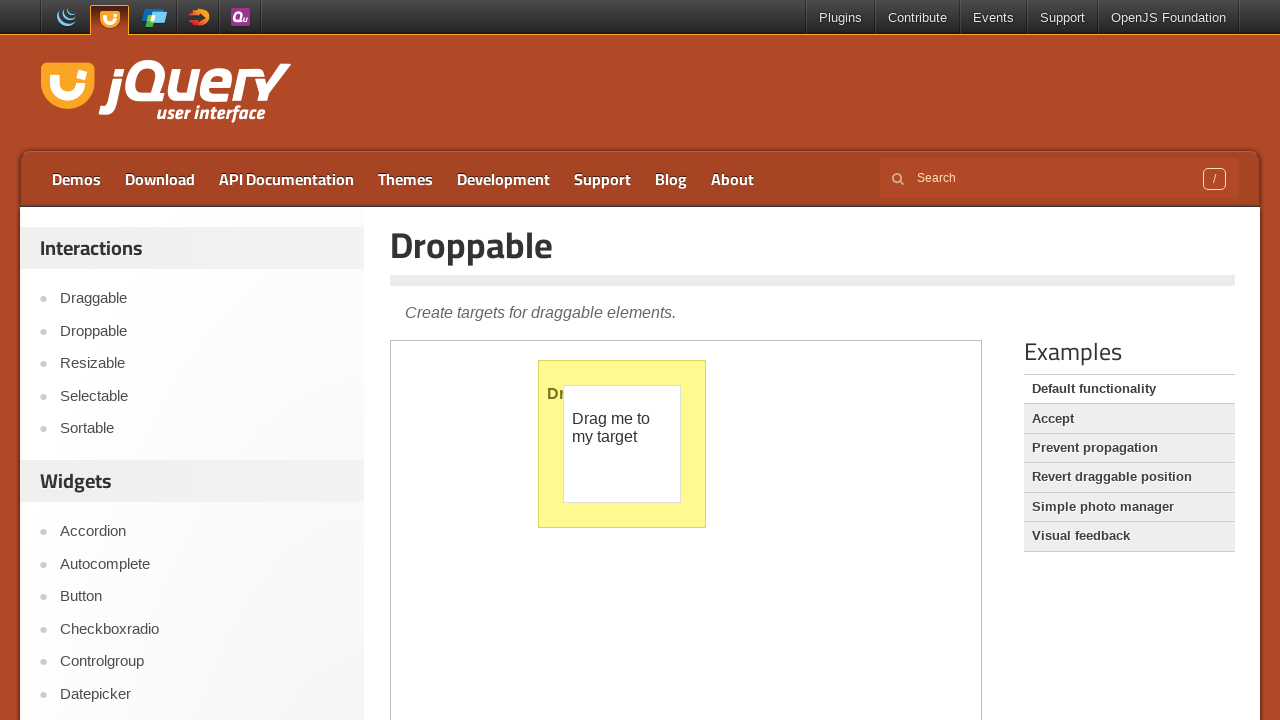